Navigates to demoblaze.com and verifies the page loads correctly by checking that it doesn't contain a 404 error message.

Starting URL: https://www.demoblaze.com

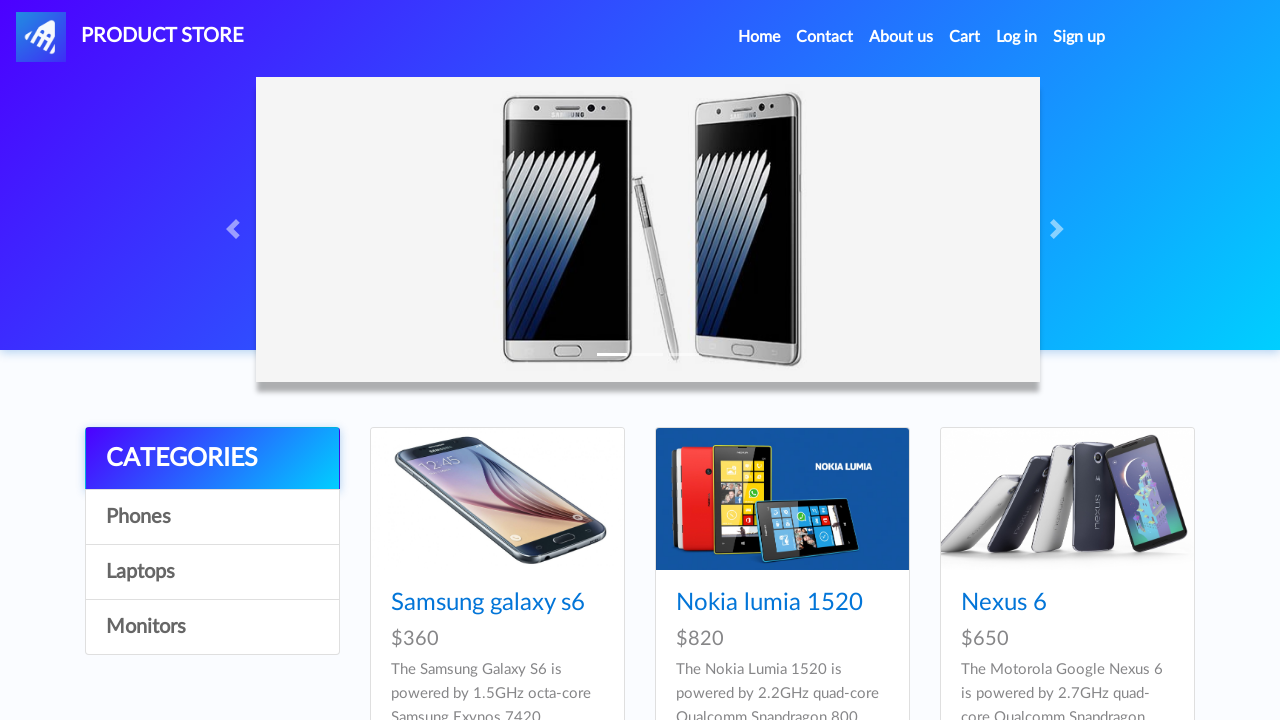

Retrieved and printed page title
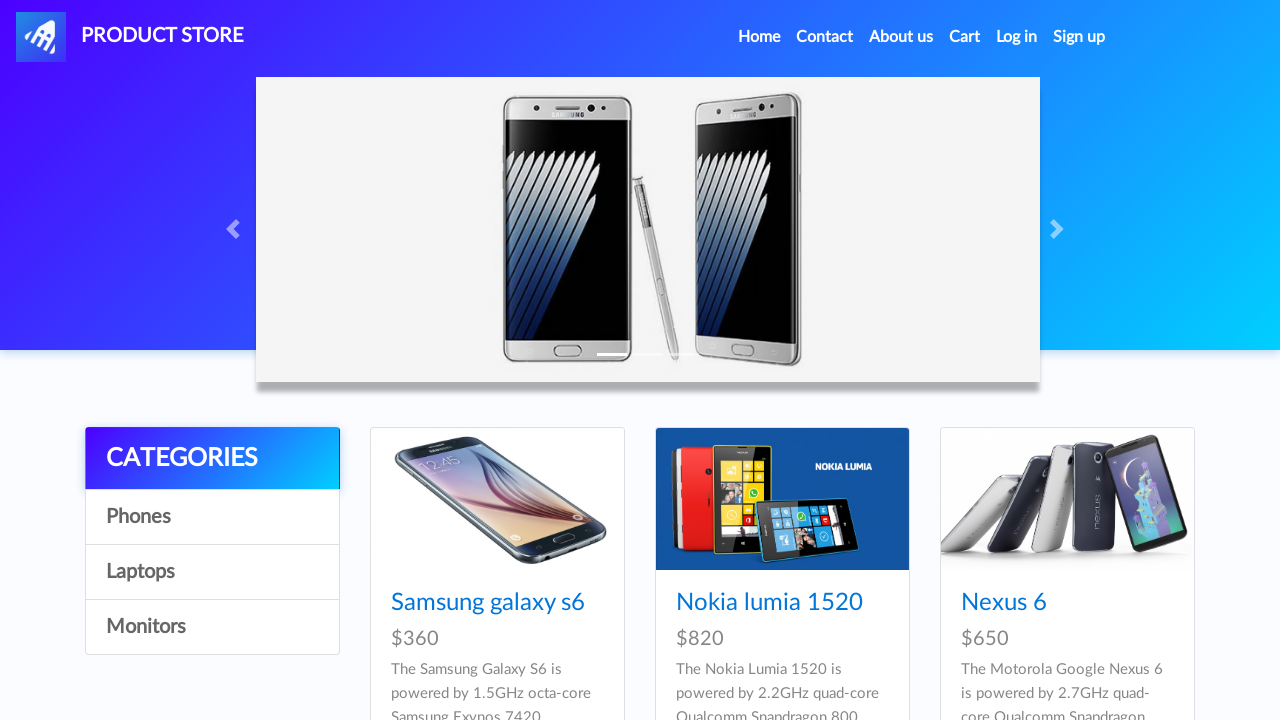

Page fully loaded (DOM content loaded)
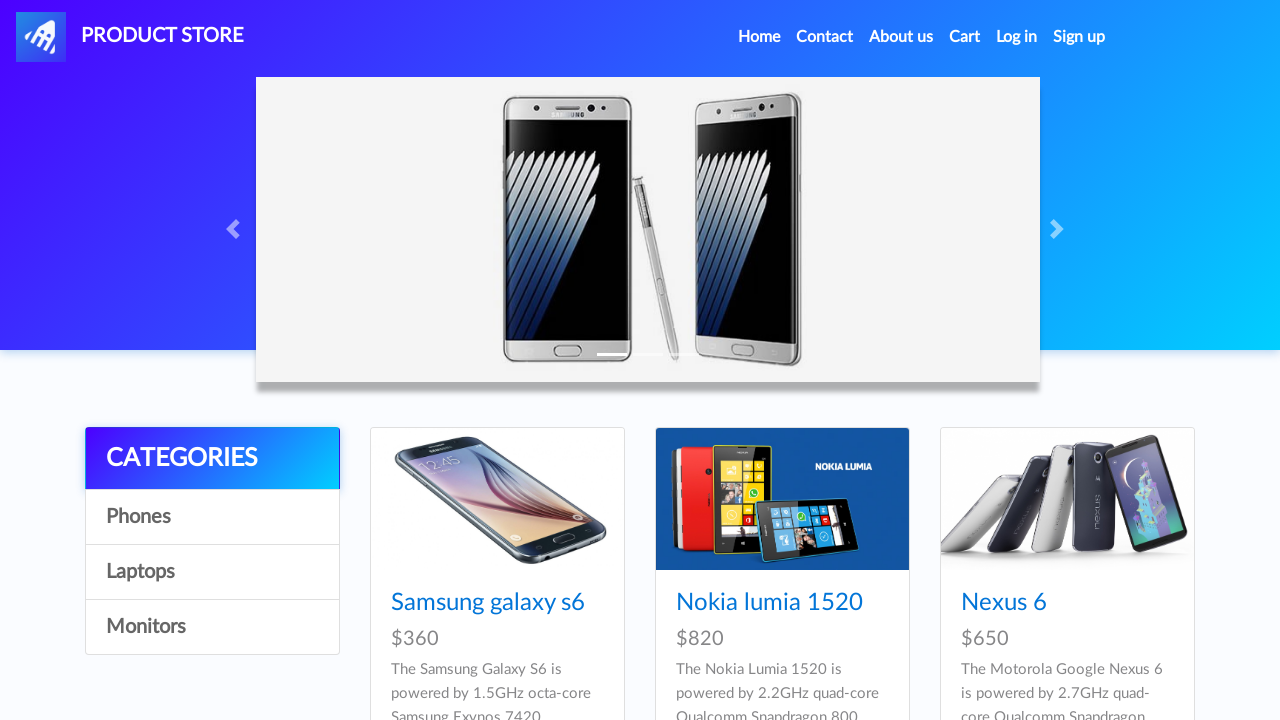

Retrieved page content for verification
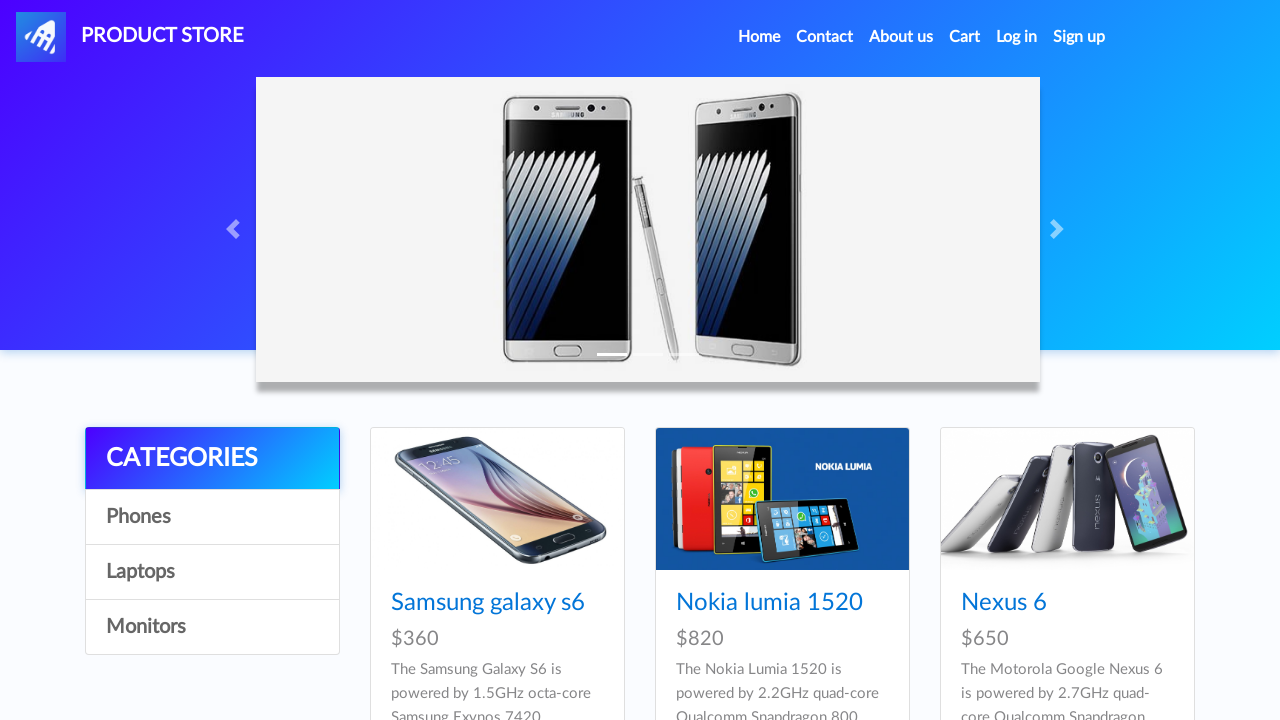

Verification passed: demoblaze.com loaded successfully without 404 error
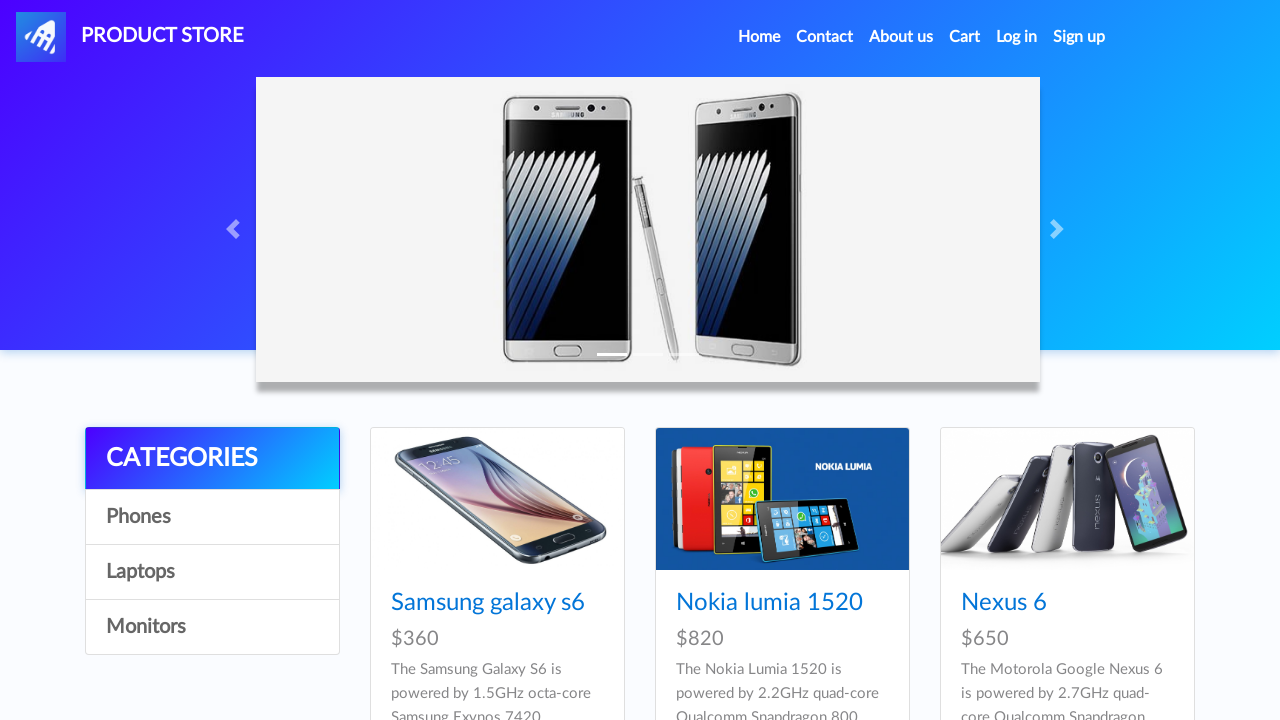

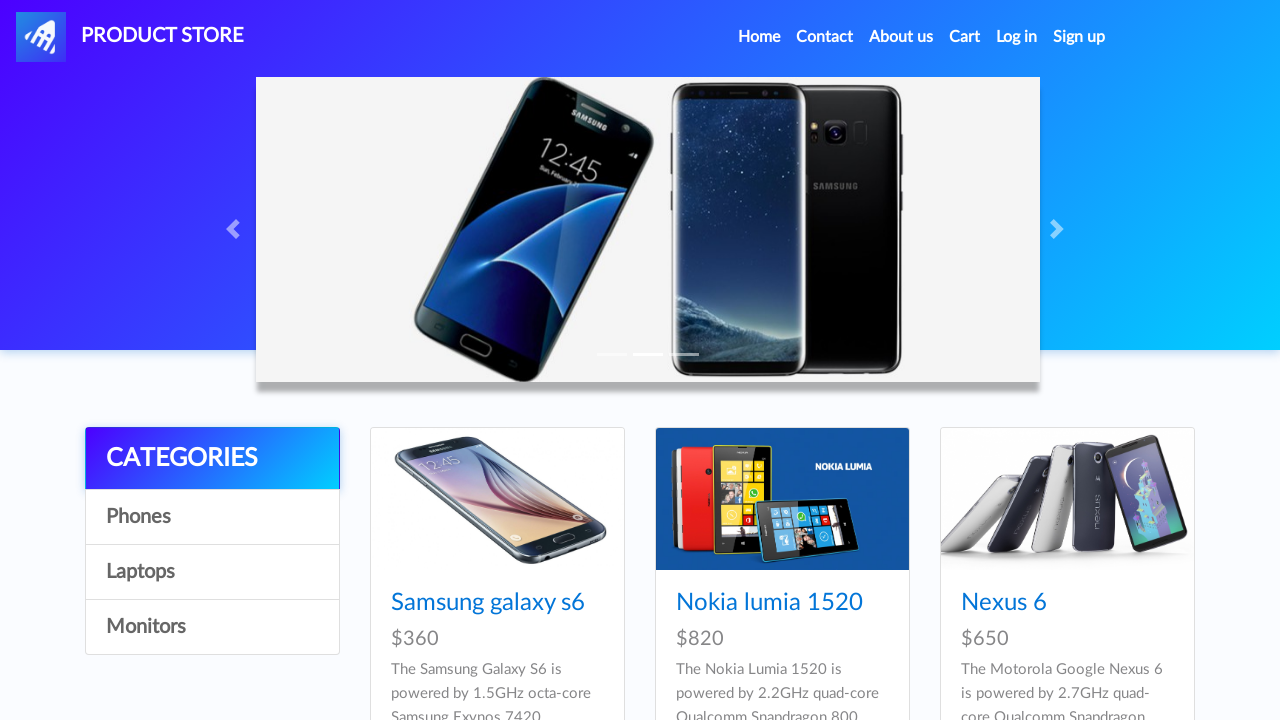